Opens the automation testing practice website, sets the viewport to 500x500, and verifies the page loads successfully by checking the current URL.

Starting URL: http://practice.automationtesting.in/

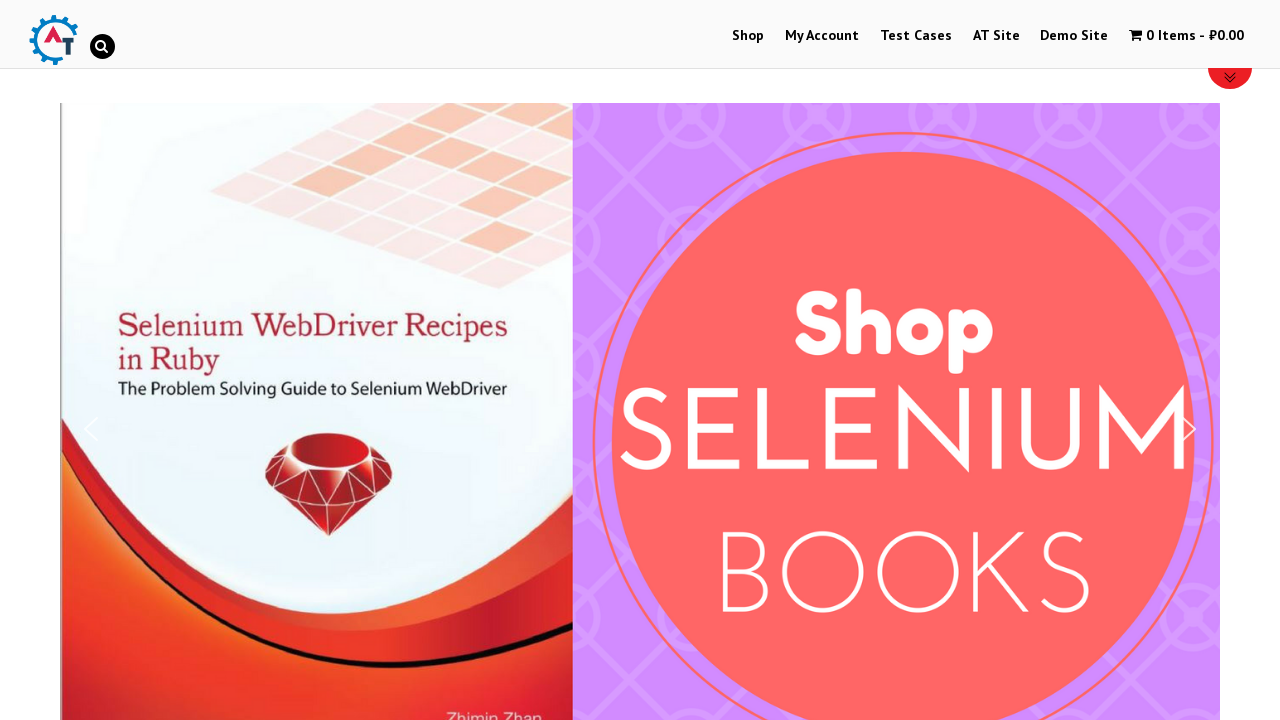

Set viewport size to 500x500
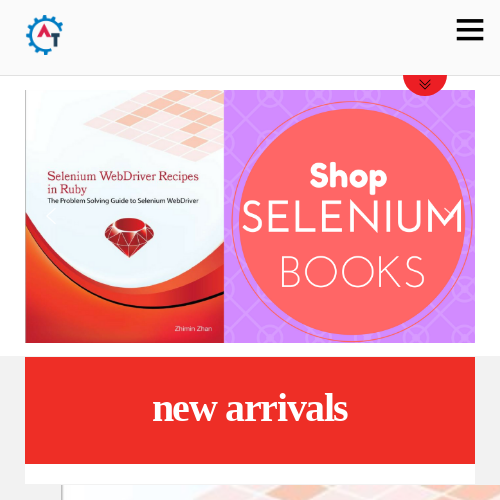

Page loaded successfully
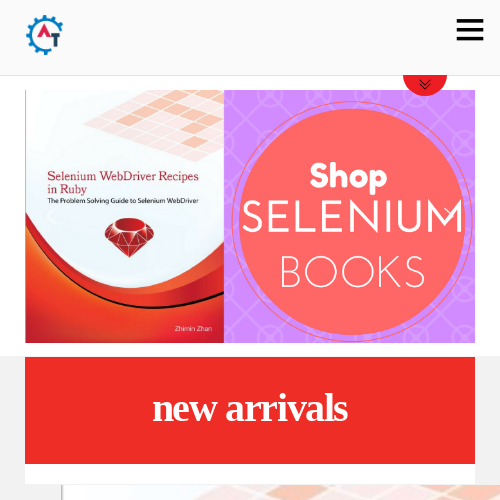

Verified current URL contains 'practice.automationtesting.in'
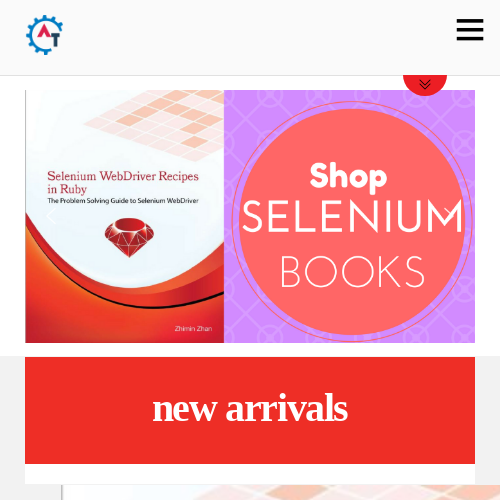

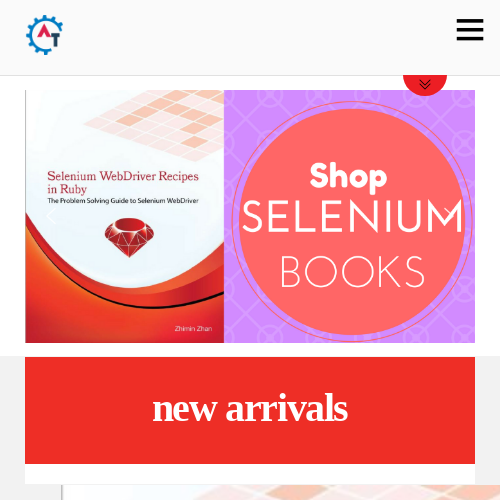